Navigates to a training support website, clicks the "About Us" button using its ID, and navigates to the about page

Starting URL: https://v1.training-support.net

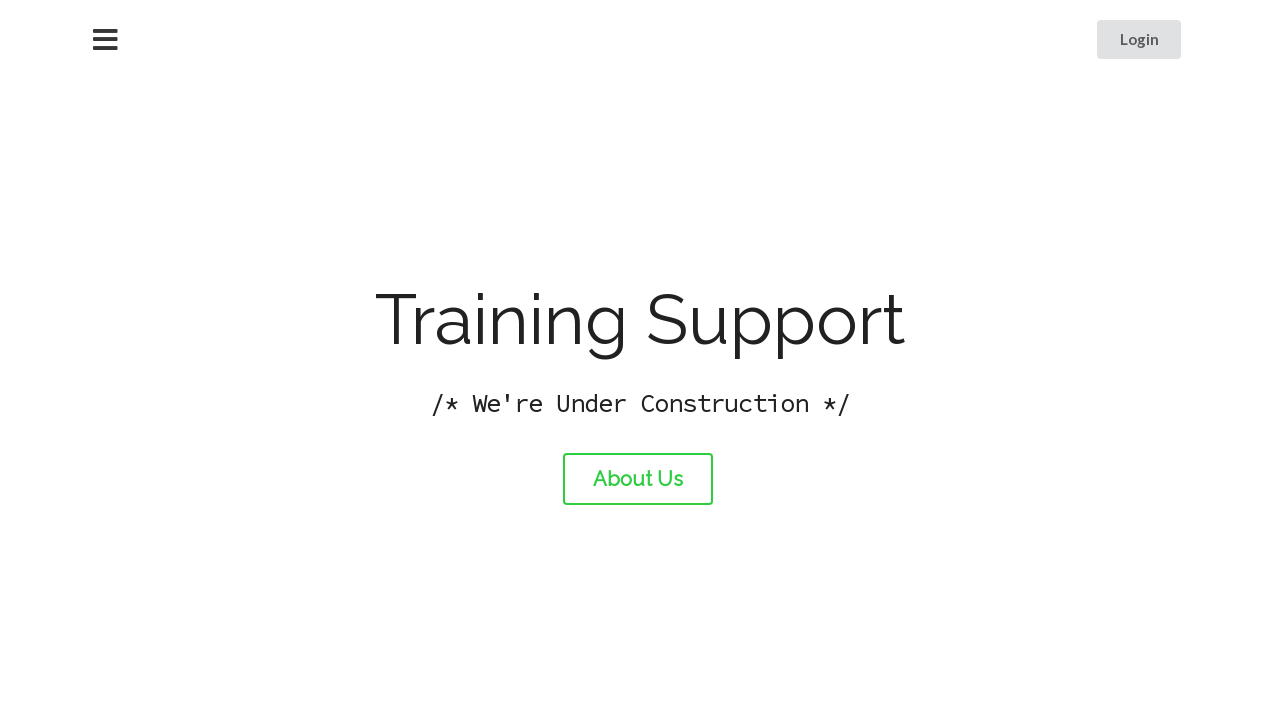

Navigated to training support website
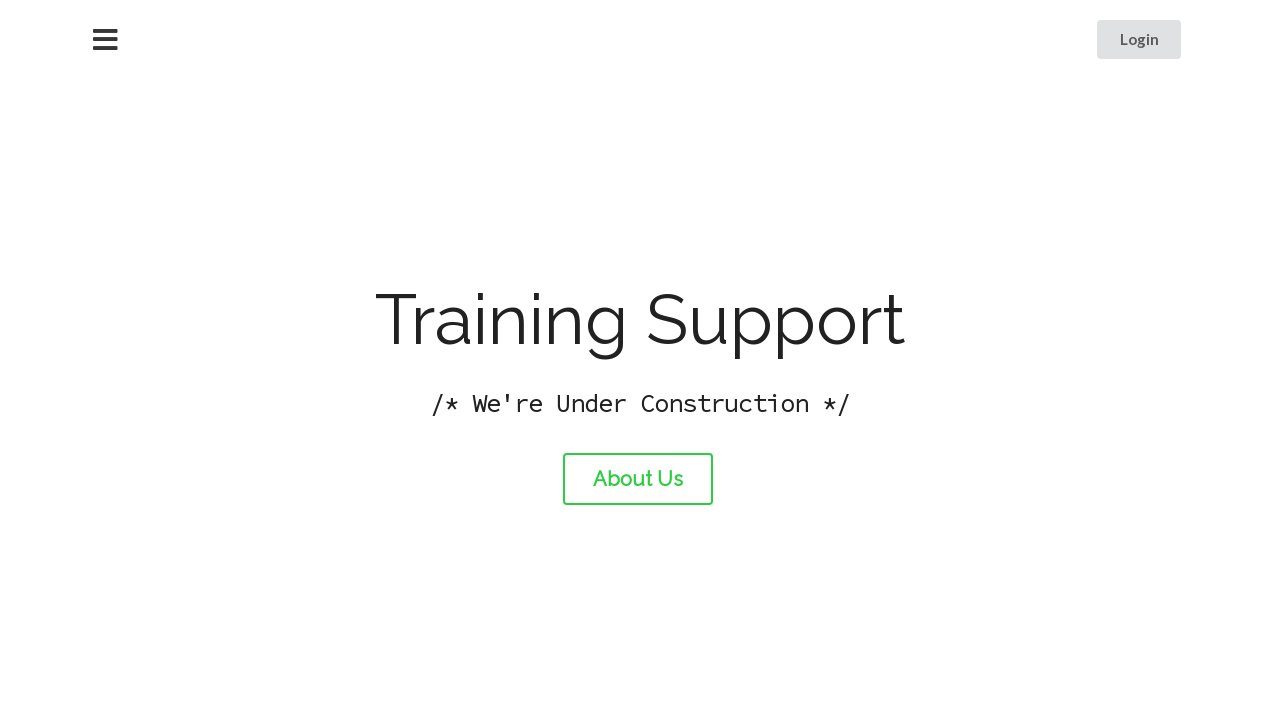

Clicked 'About Us' button using ID selector at (638, 479) on #about-link
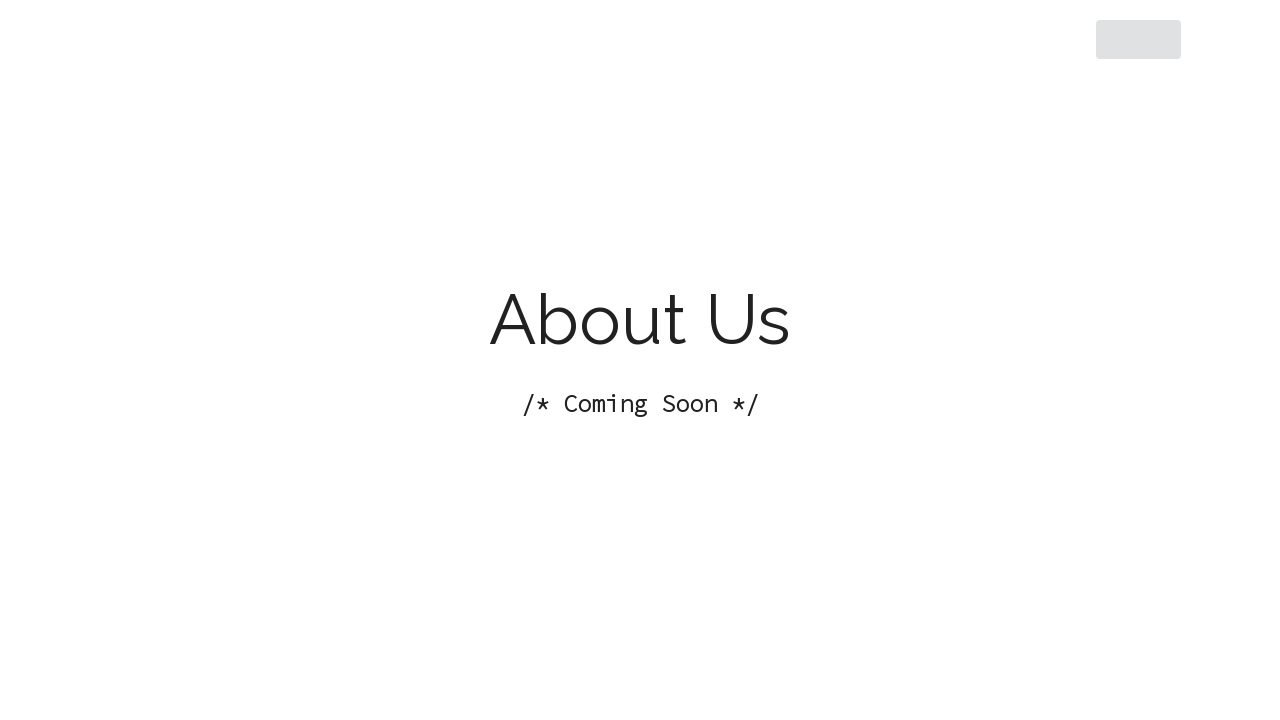

Waited for page to load completely
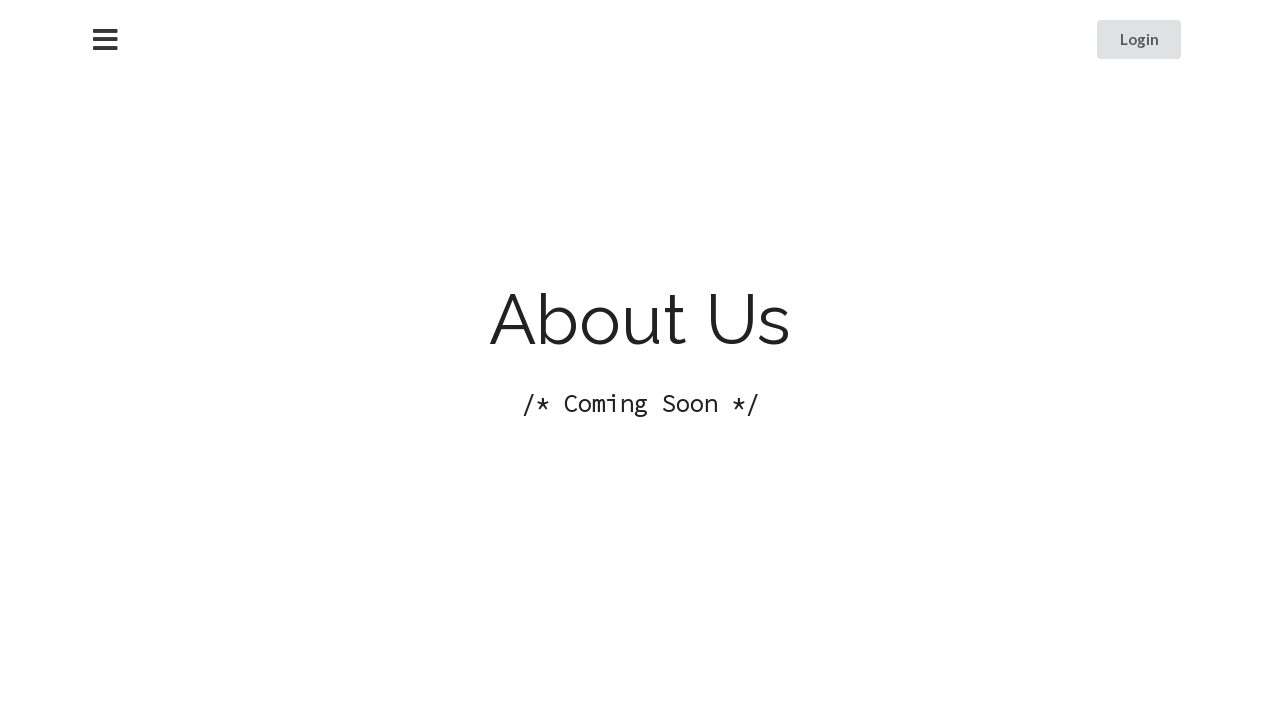

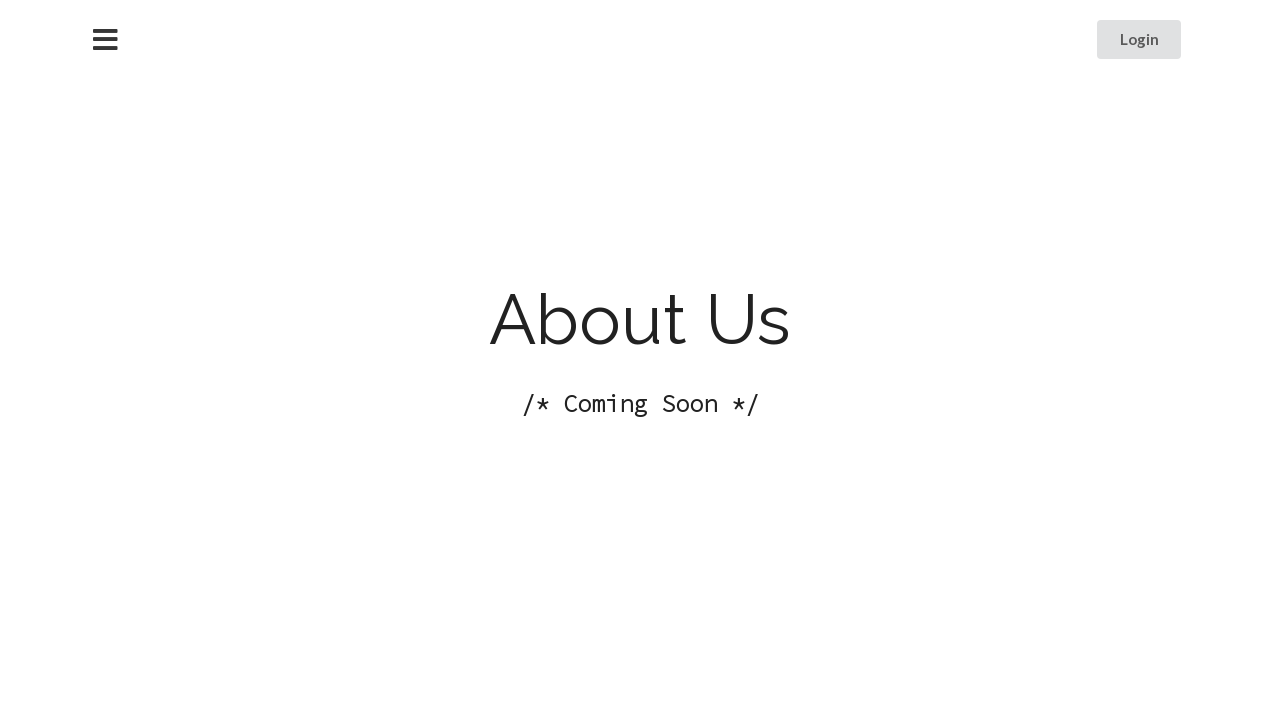